Tests jQuery UI selectable widget by switching to an iframe and selecting multiple items (Item 1, Item 3, Item 5) using Ctrl+Click interaction

Starting URL: https://jqueryui.com/selectable/

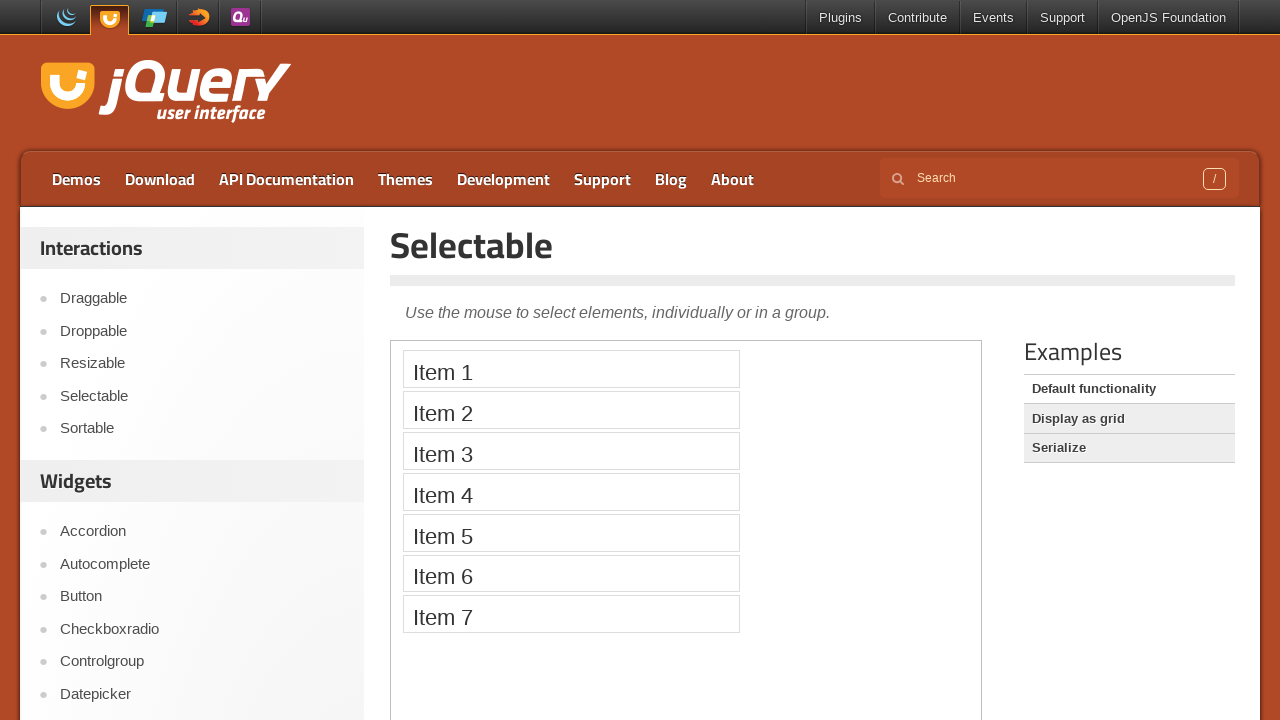

Navigated to jQuery UI selectable demo page
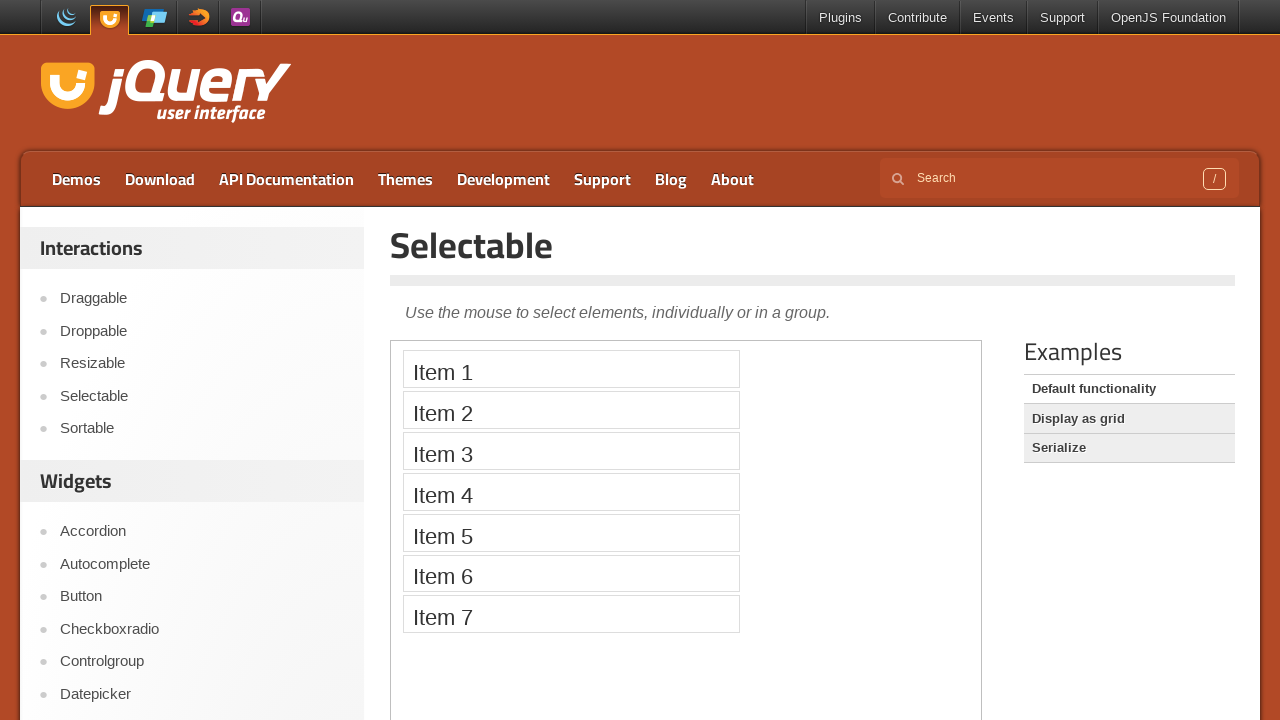

Located and switched to demo iframe
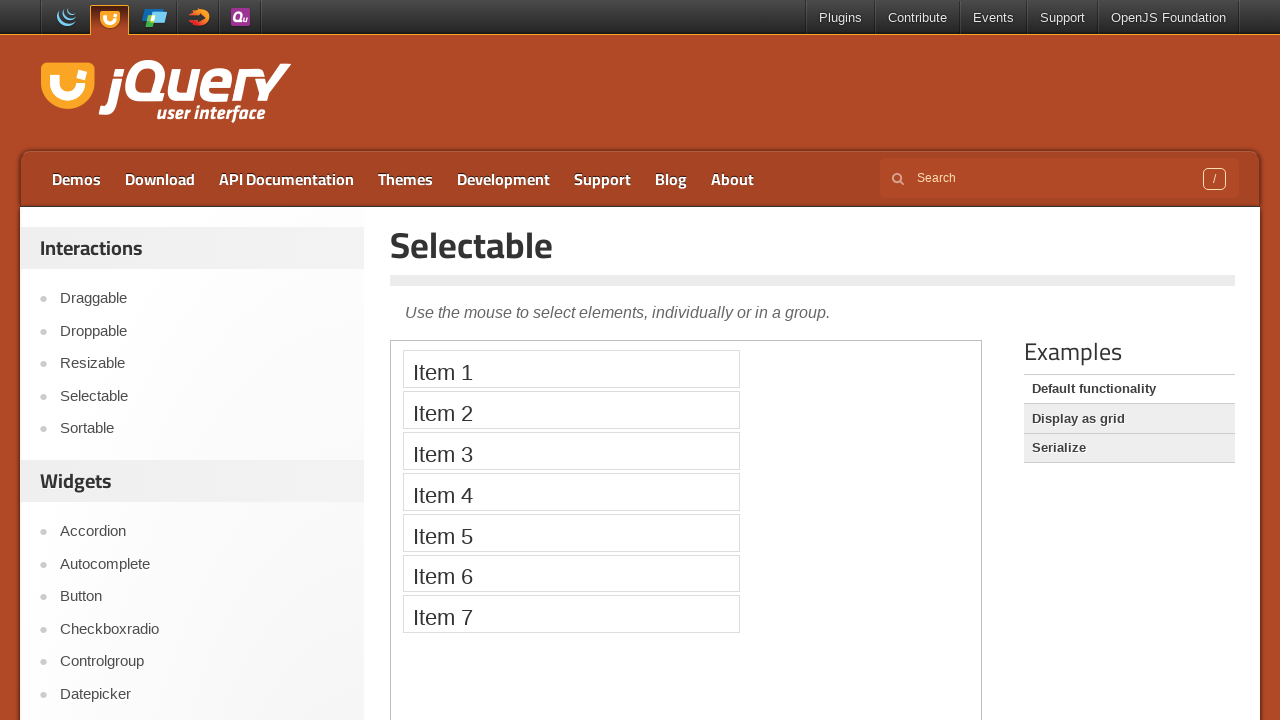

Ctrl+Clicked on Item 1 at (571, 369) on iframe.demo-frame >> nth=0 >> internal:control=enter-frame >> xpath=//li[text()=
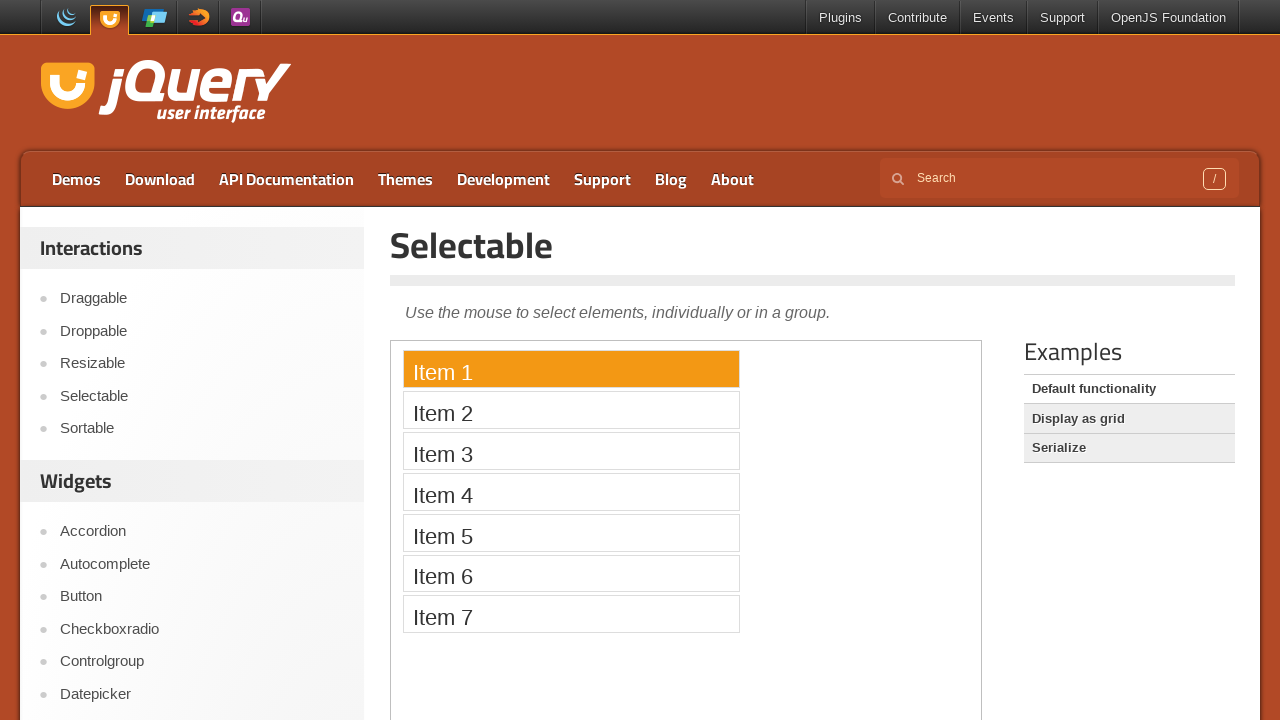

Ctrl+Clicked on Item 3 at (571, 451) on iframe.demo-frame >> nth=0 >> internal:control=enter-frame >> xpath=//li[text()=
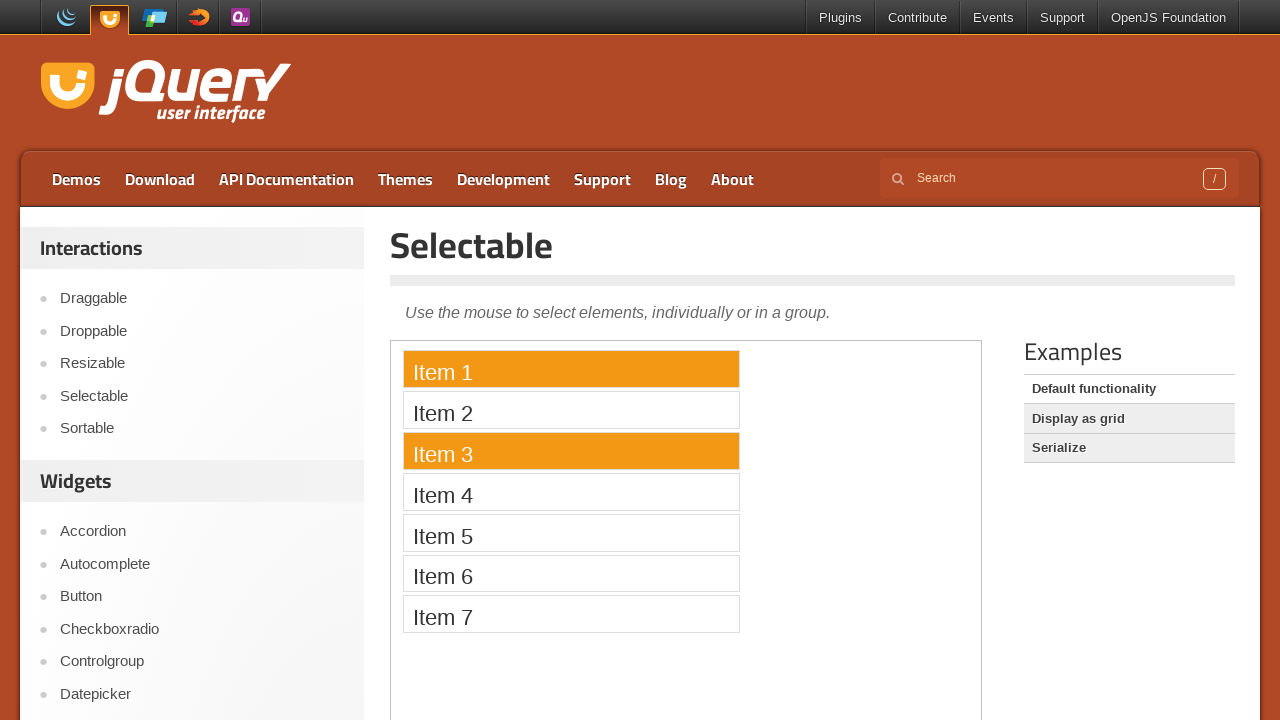

Ctrl+Clicked on Item 5 at (571, 532) on iframe.demo-frame >> nth=0 >> internal:control=enter-frame >> xpath=//li[text()=
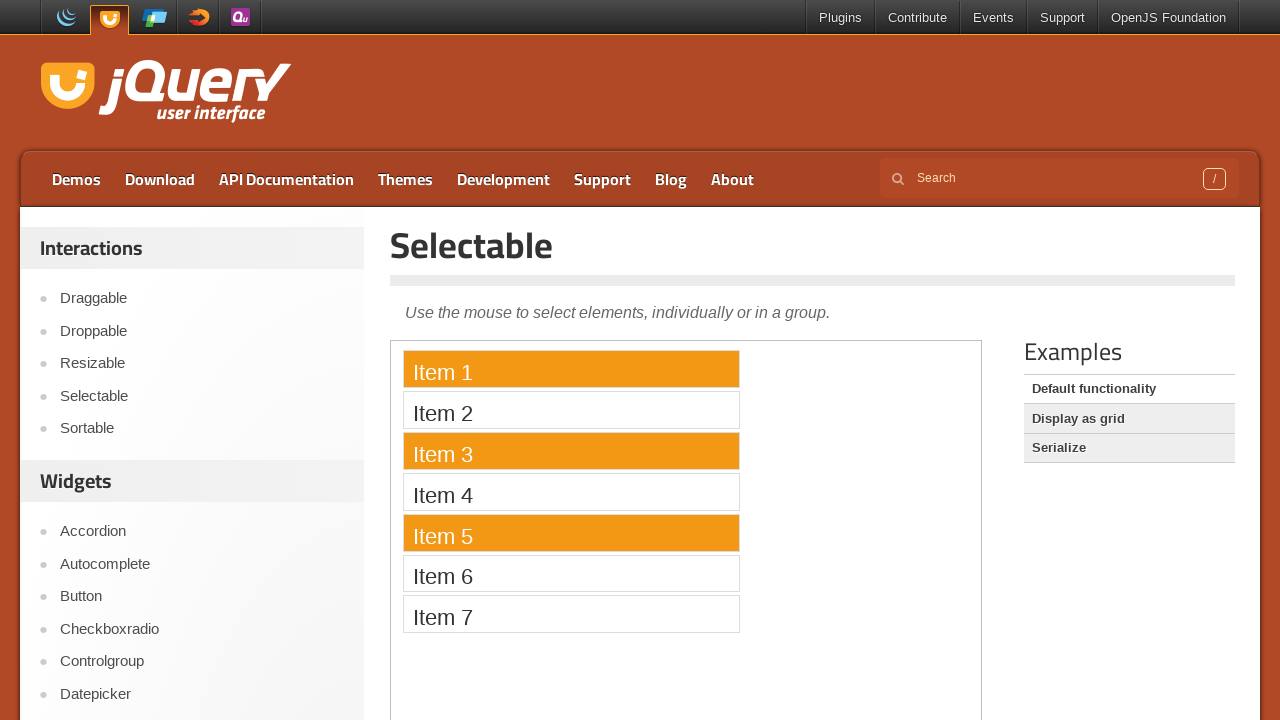

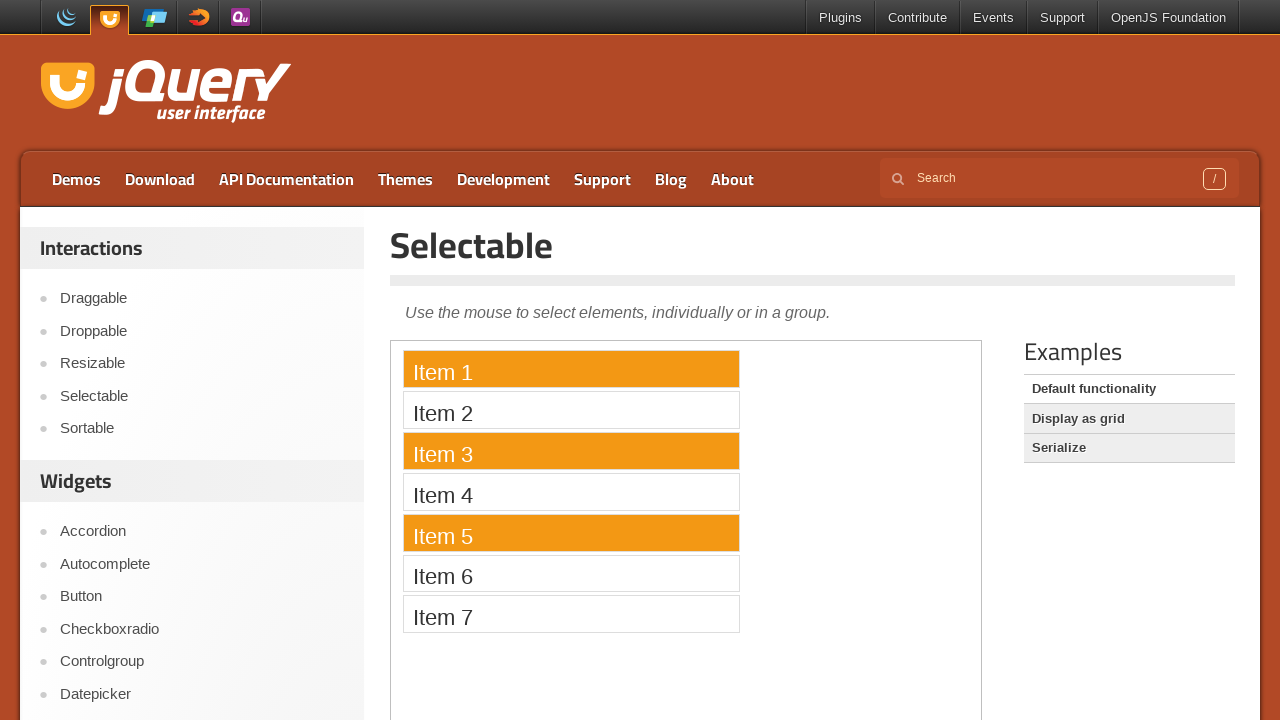